Tests infinite scroll functionality by scrolling down the page multiple times

Starting URL: https://the-internet.herokuapp.com/infinite_scroll

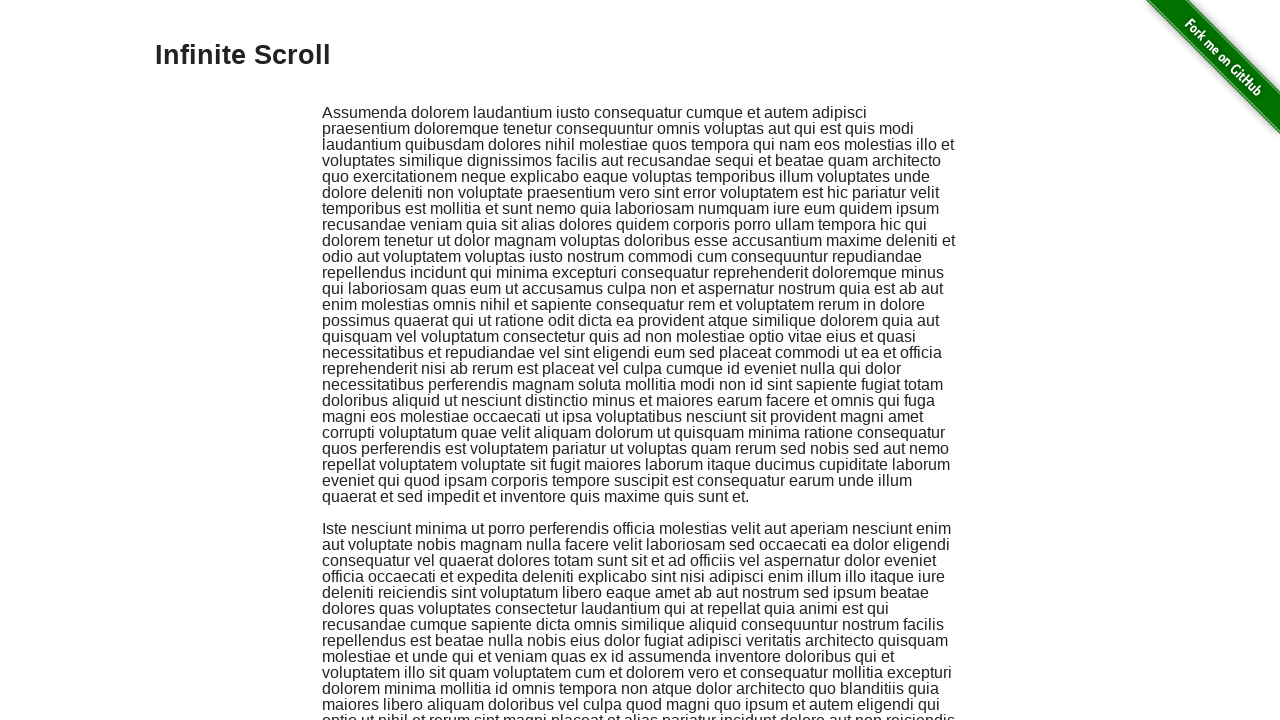

Located 'Elemental Selenium' link element
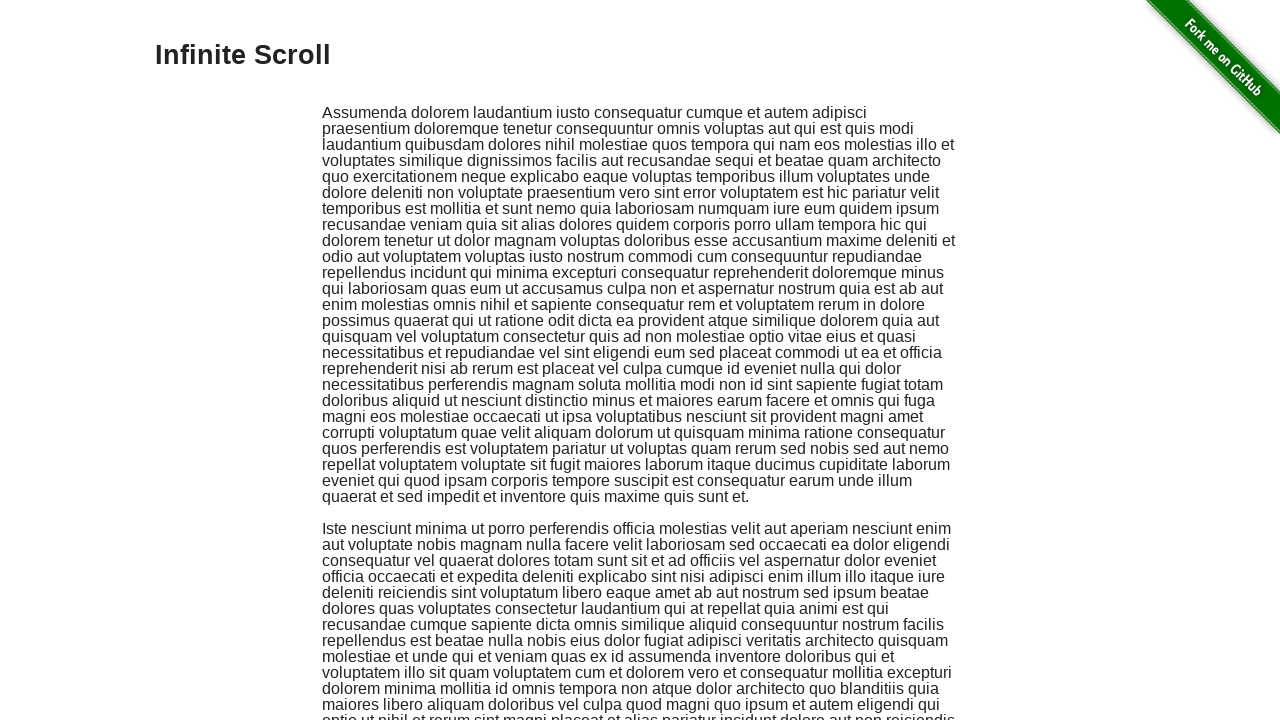

Scrolled element into view (scroll 1 of 5)
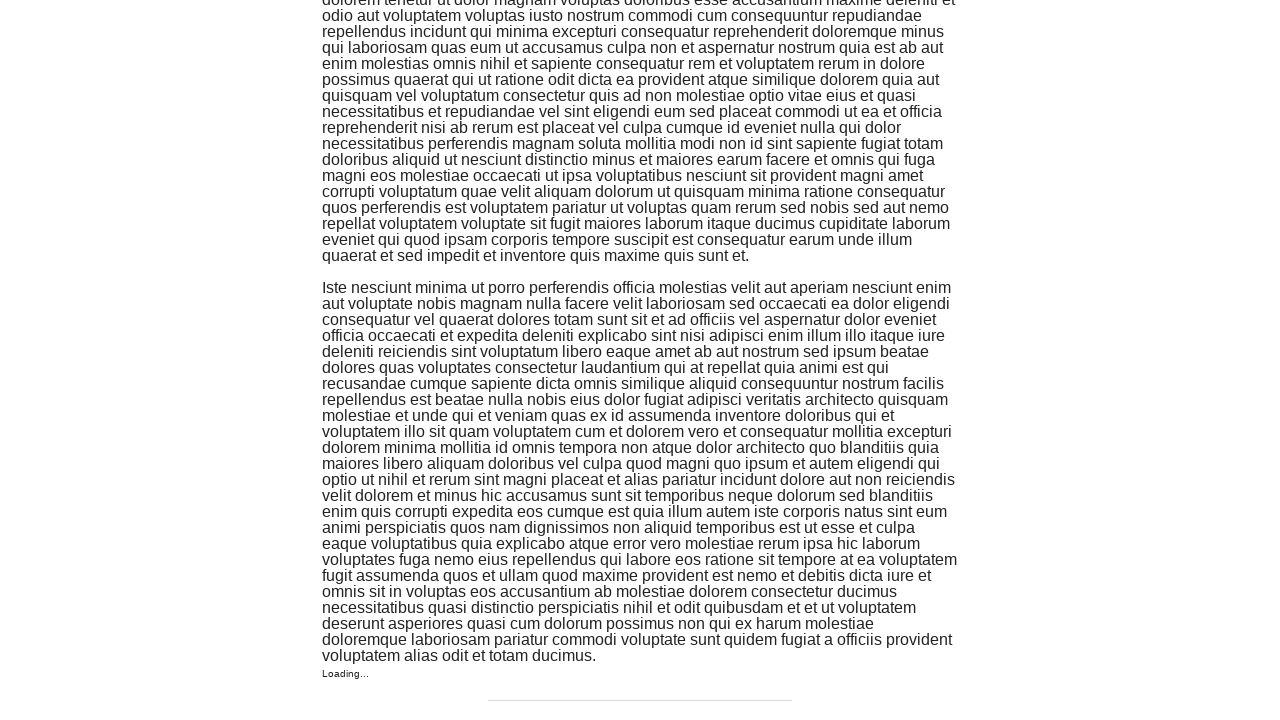

Paused for 500ms between scrolls (scroll 1 of 5)
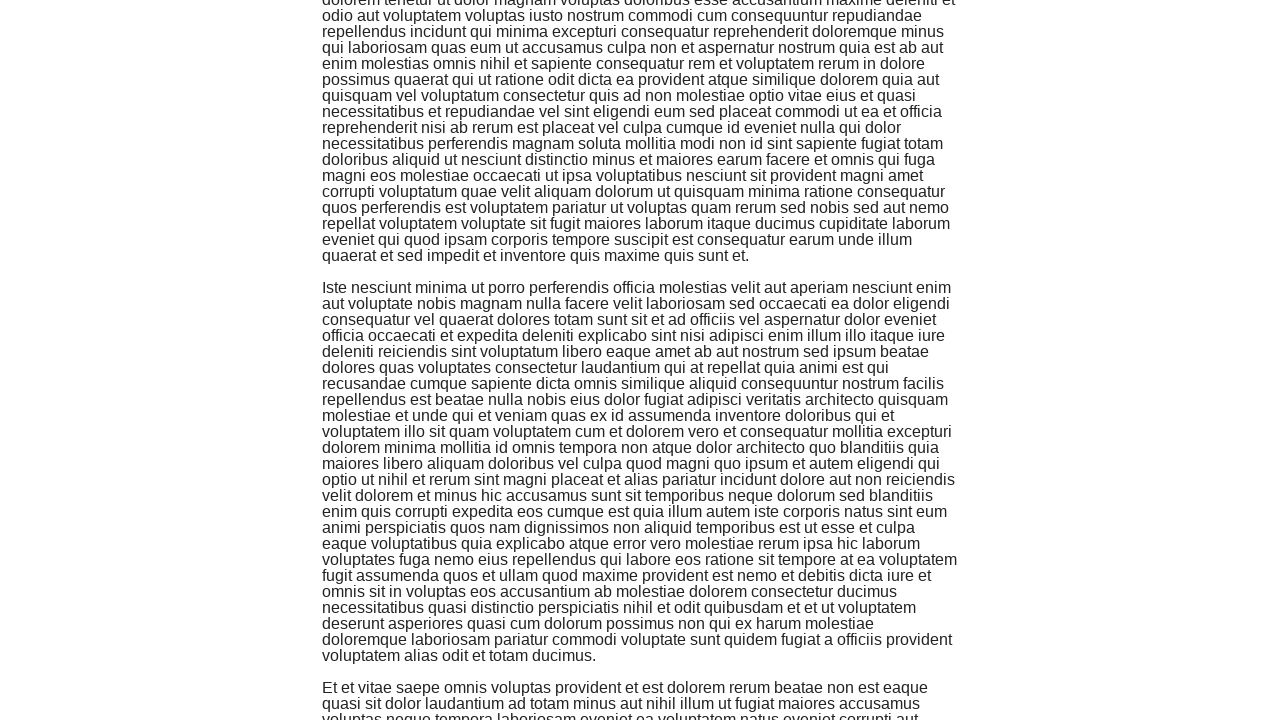

Scrolled element into view (scroll 2 of 5)
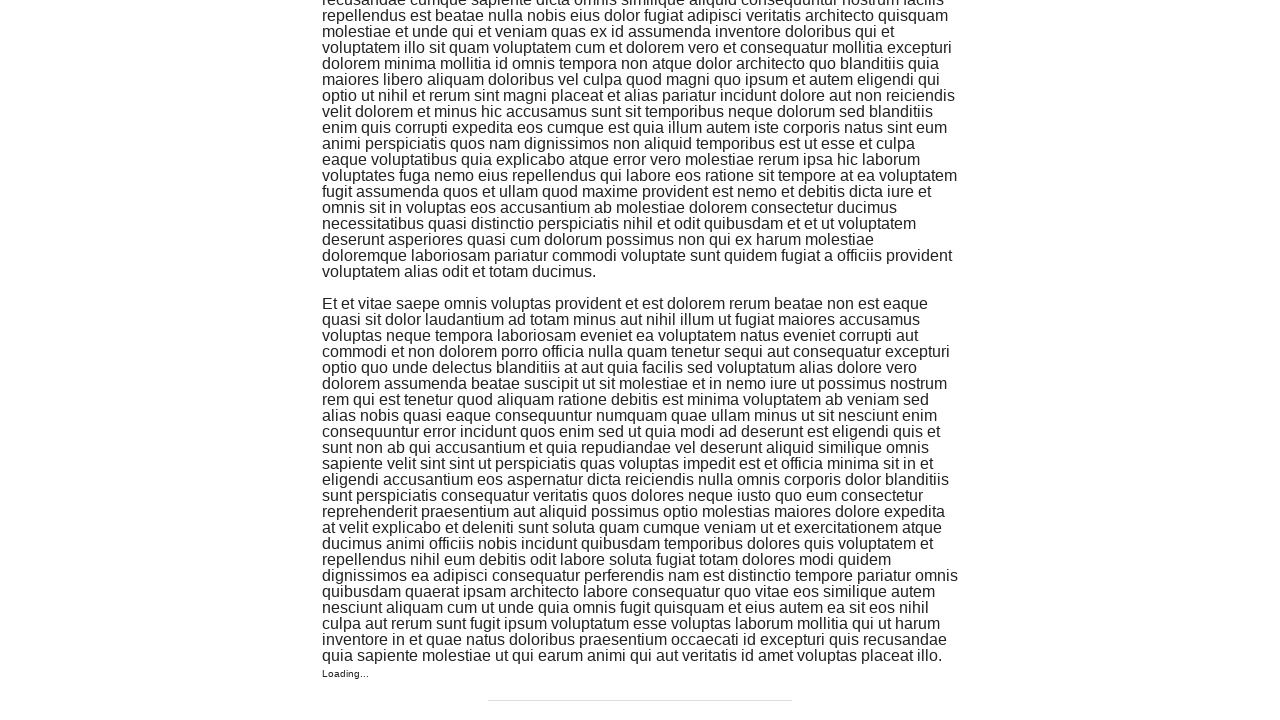

Paused for 500ms between scrolls (scroll 2 of 5)
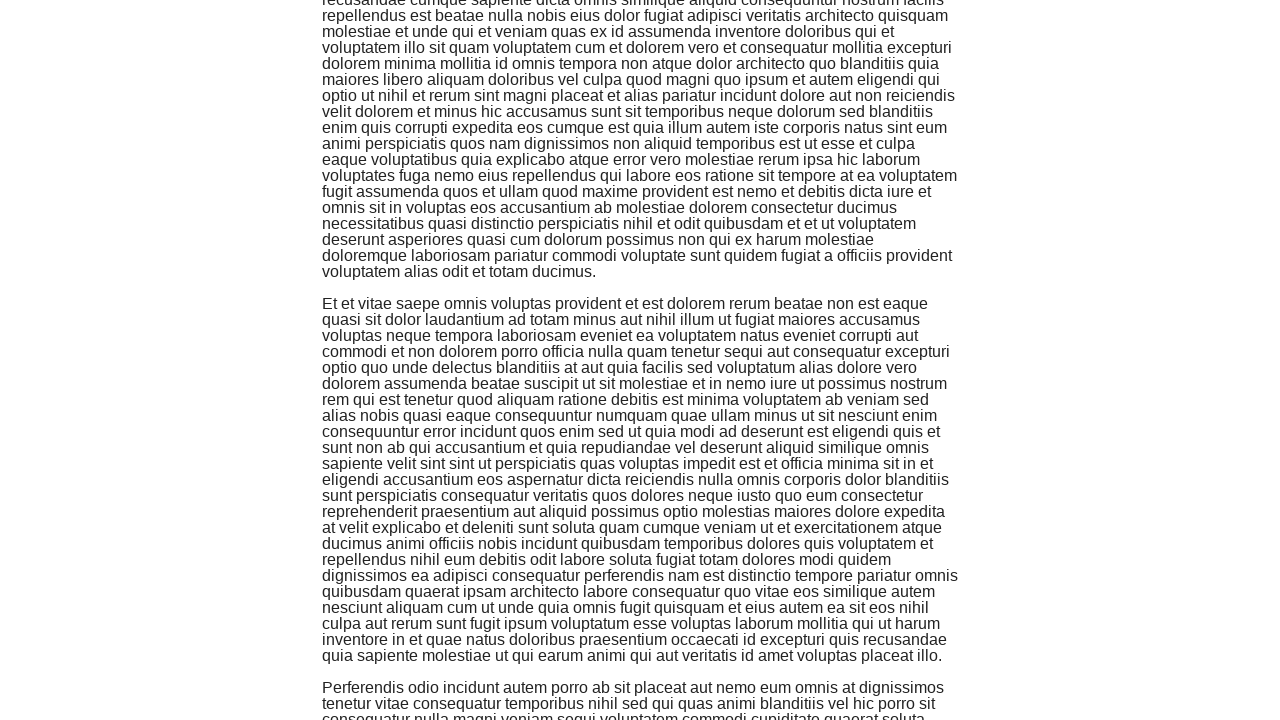

Scrolled element into view (scroll 3 of 5)
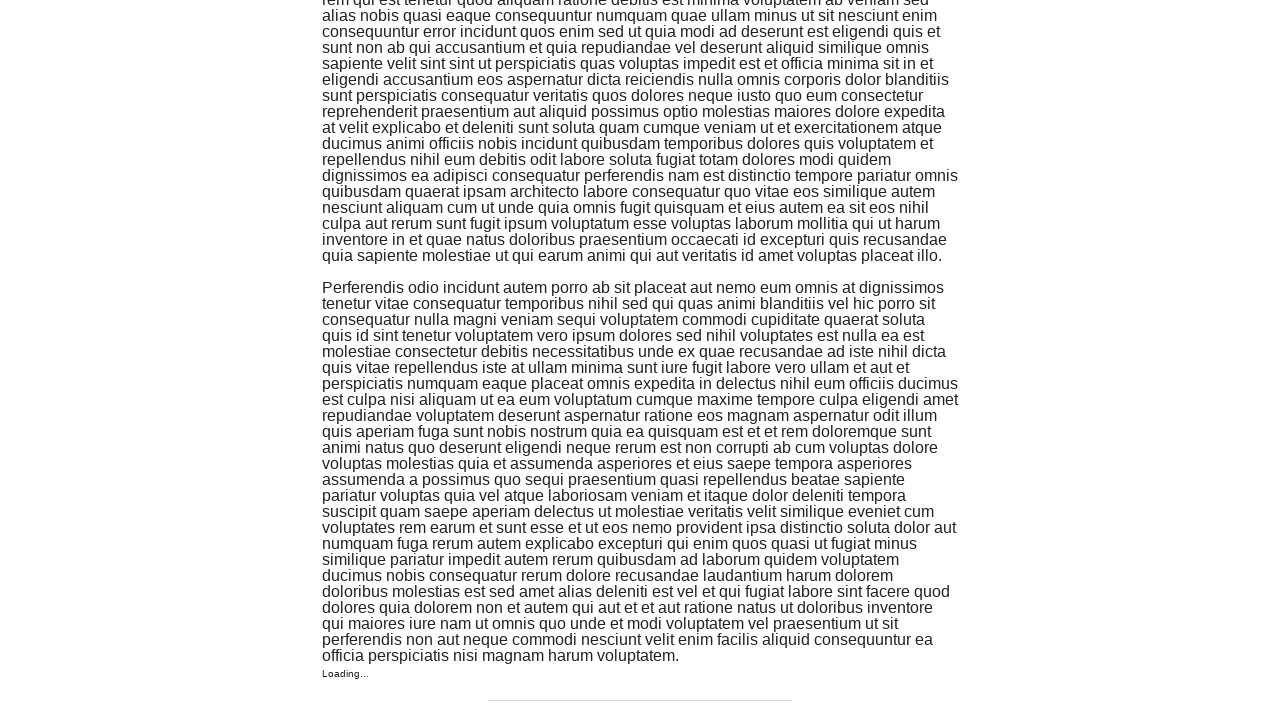

Paused for 500ms between scrolls (scroll 3 of 5)
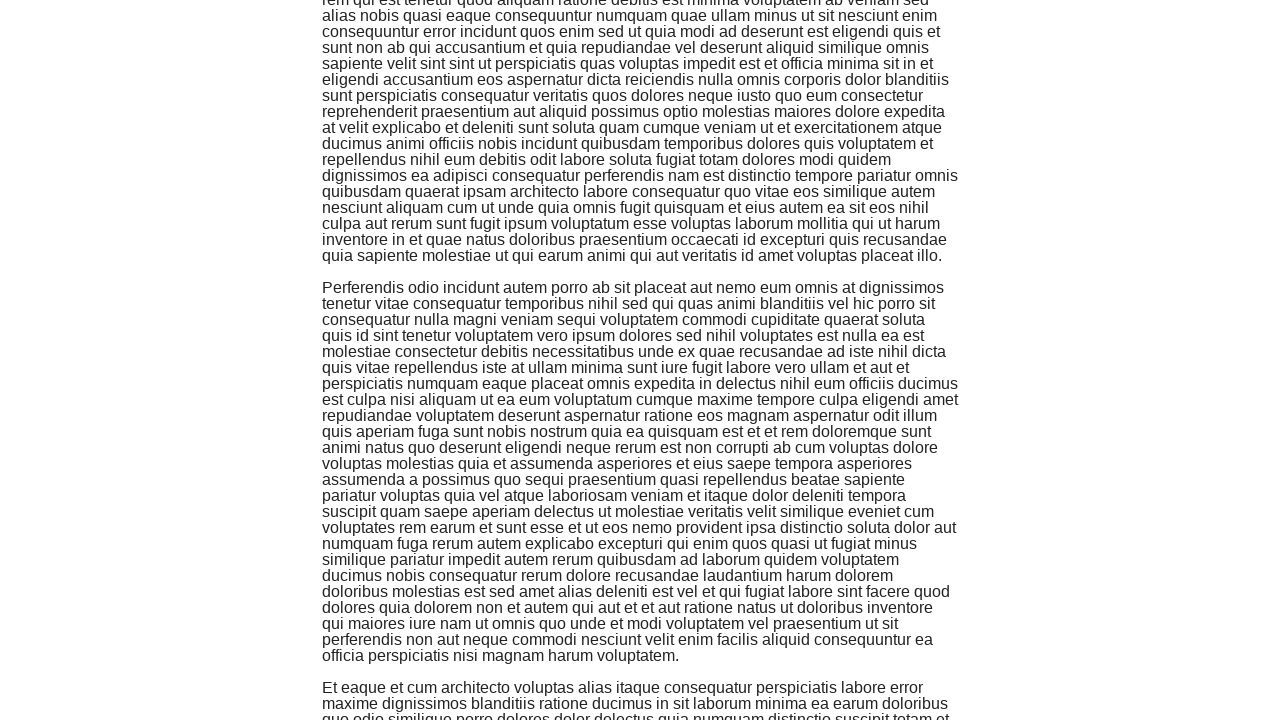

Scrolled element into view (scroll 4 of 5)
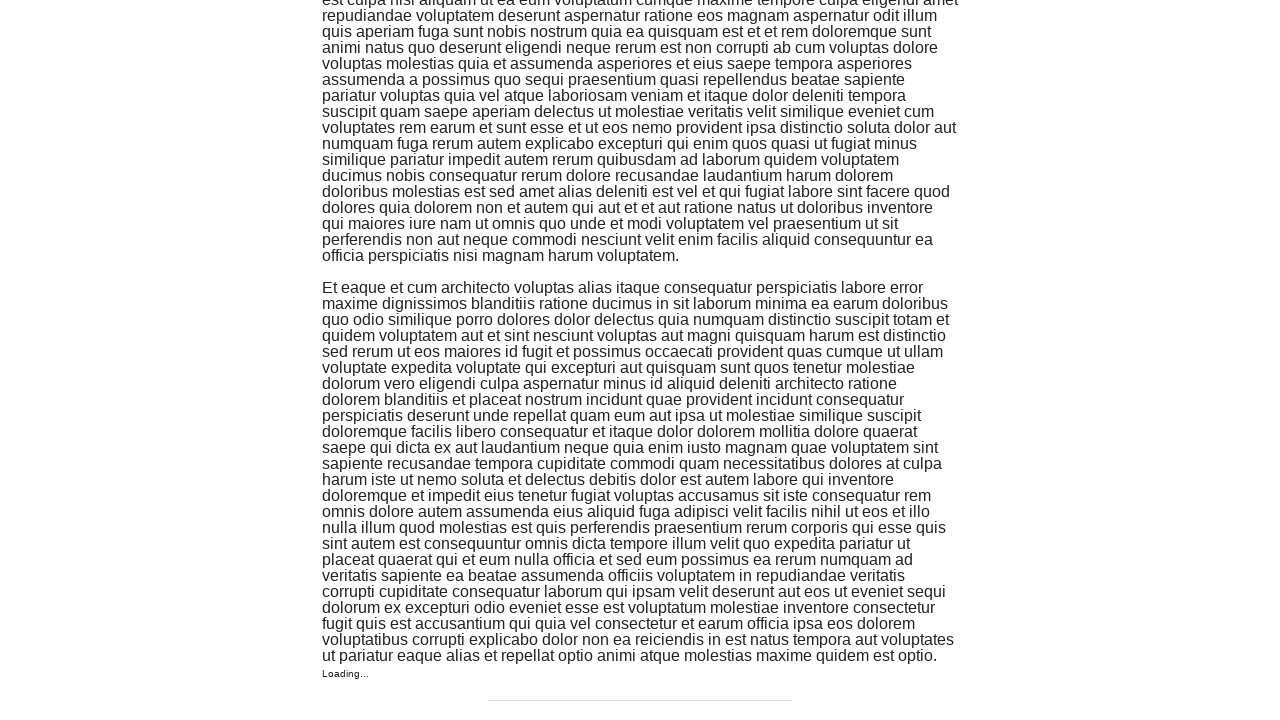

Paused for 500ms between scrolls (scroll 4 of 5)
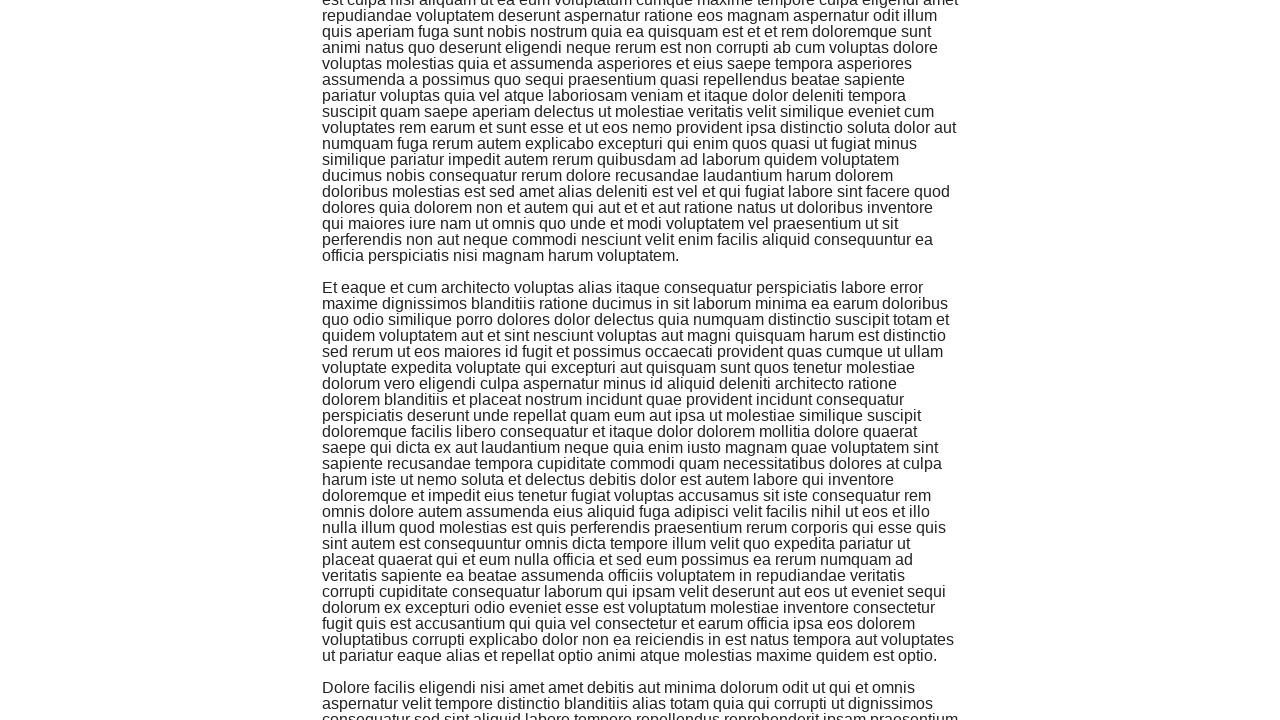

Scrolled element into view (scroll 5 of 5)
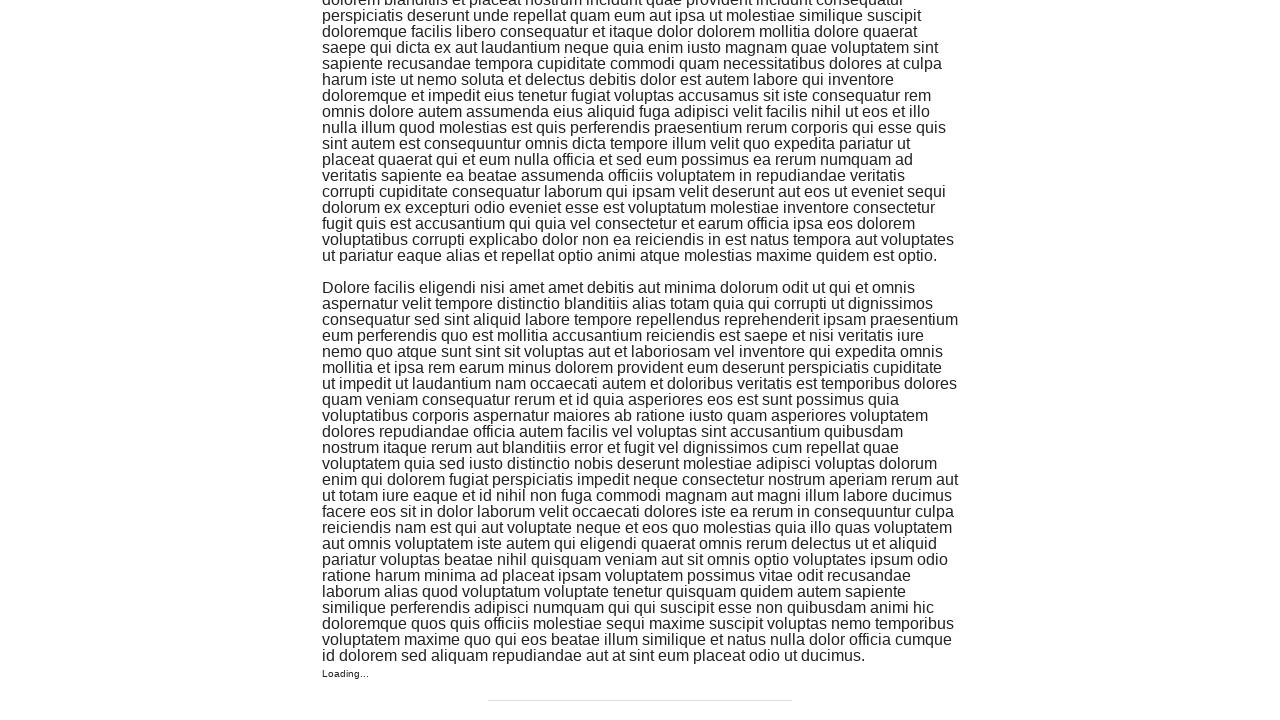

Paused for 500ms between scrolls (scroll 5 of 5)
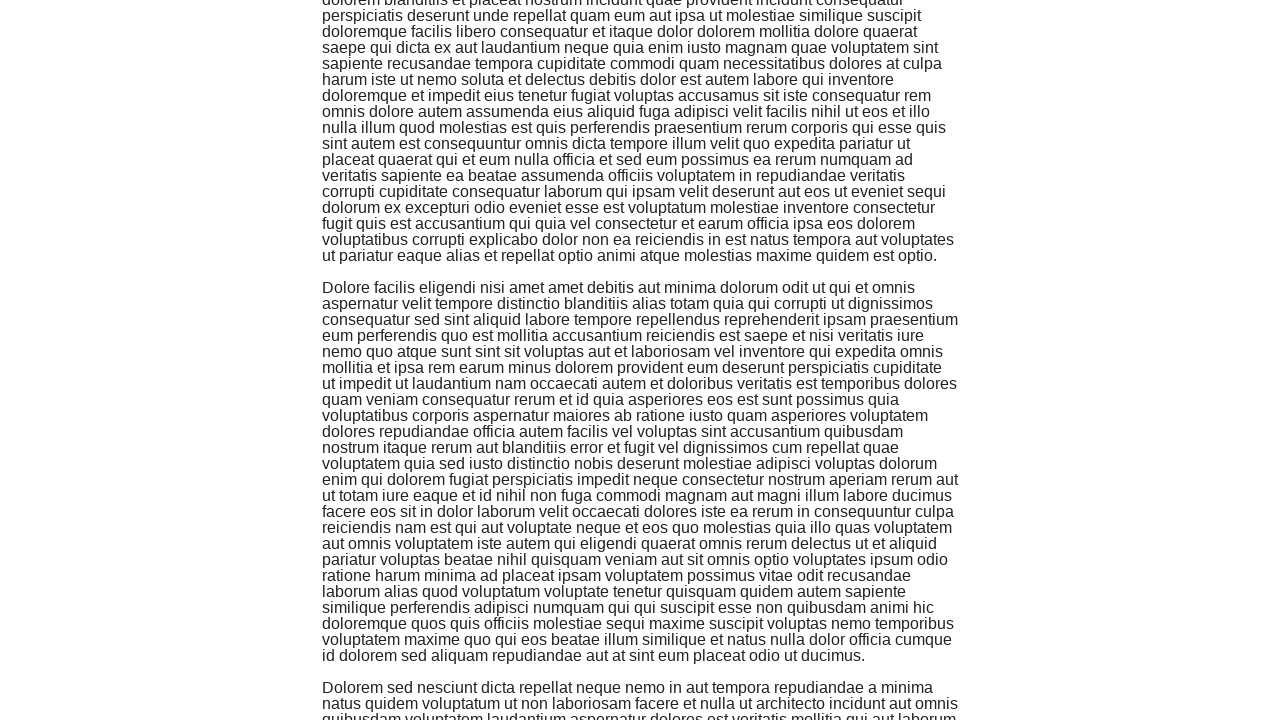

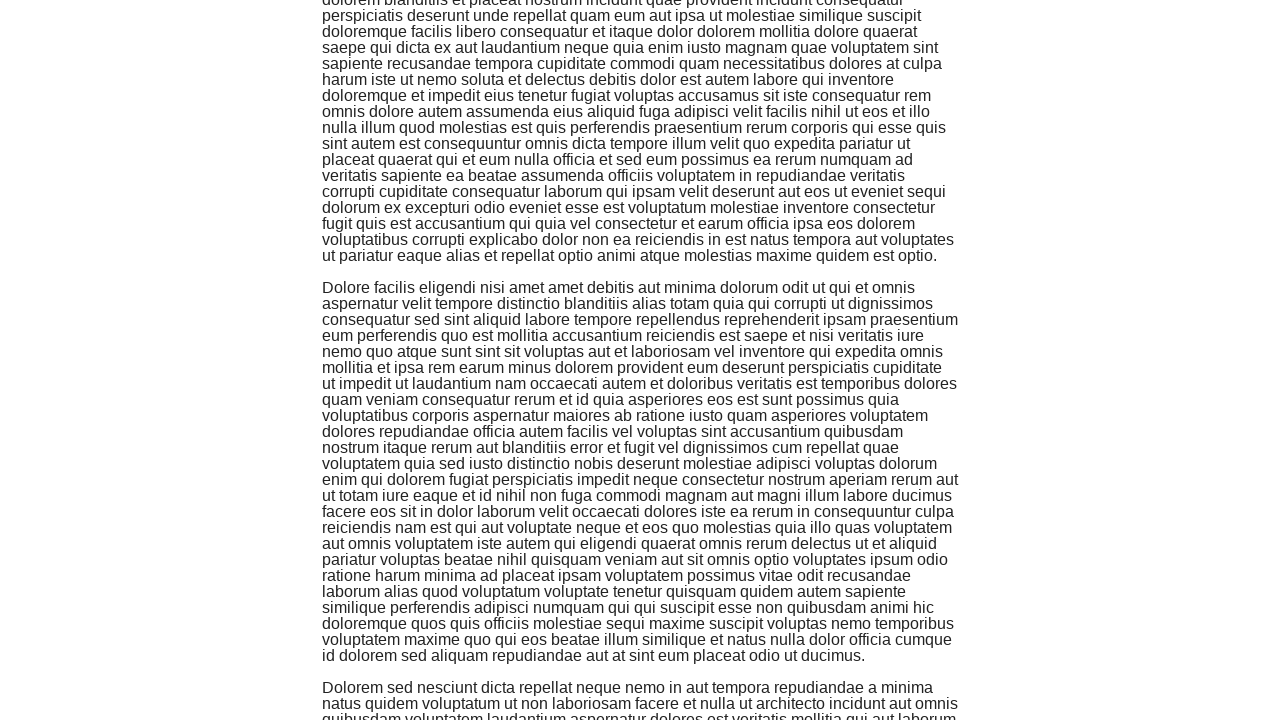